Navigates to Walgreens homepage and clicks on the Account button

Starting URL: https://www.walgreens.com/

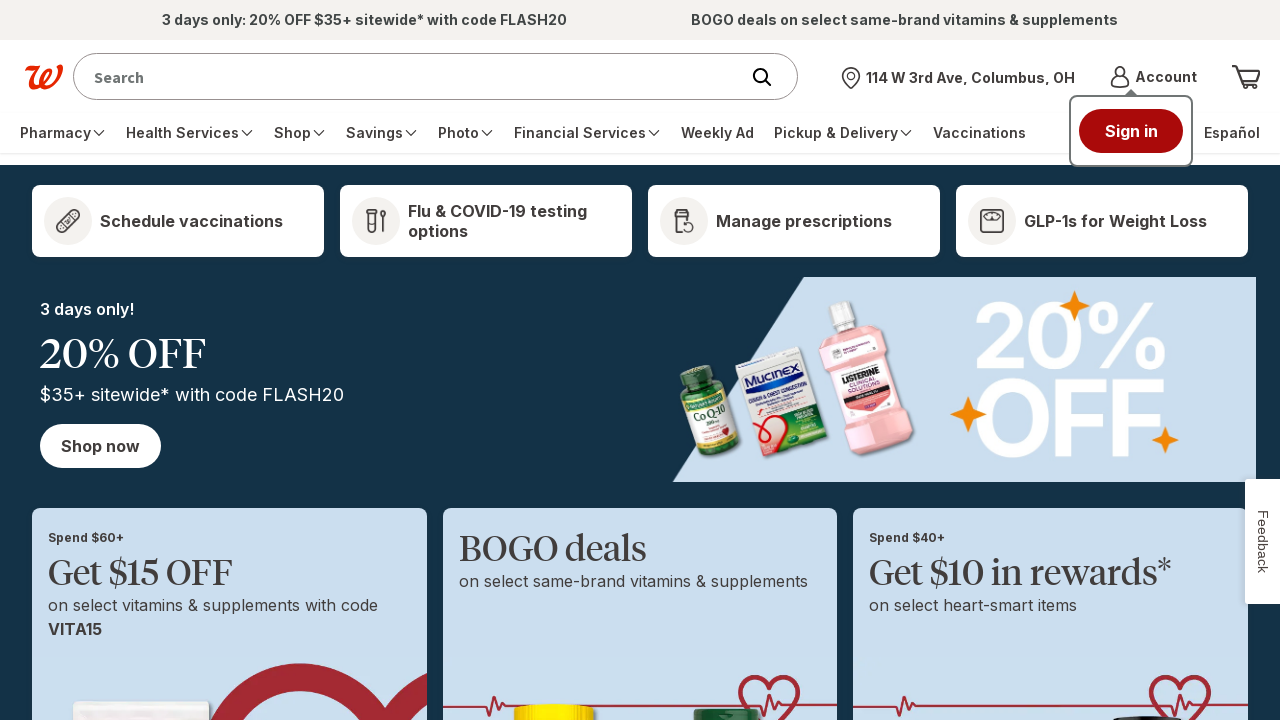

Navigated to Walgreens homepage
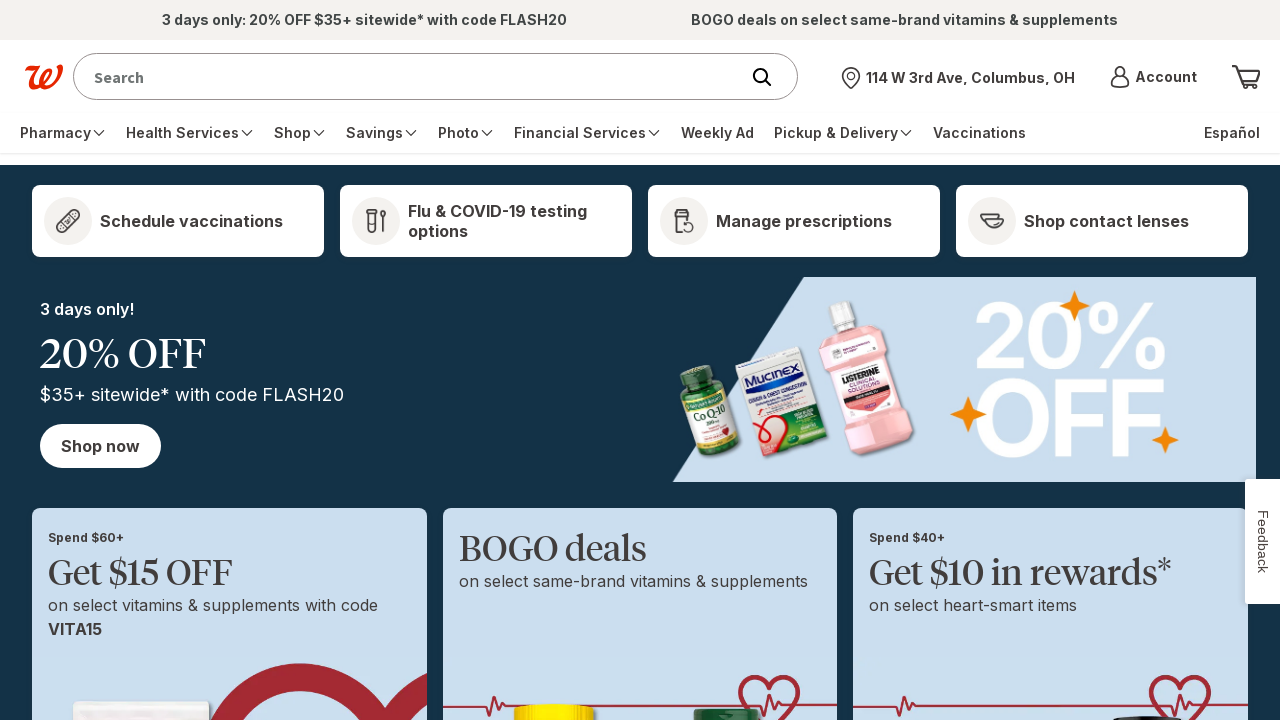

Clicked on the Account button at (1166, 76) on xpath=//strong[text()='Account']
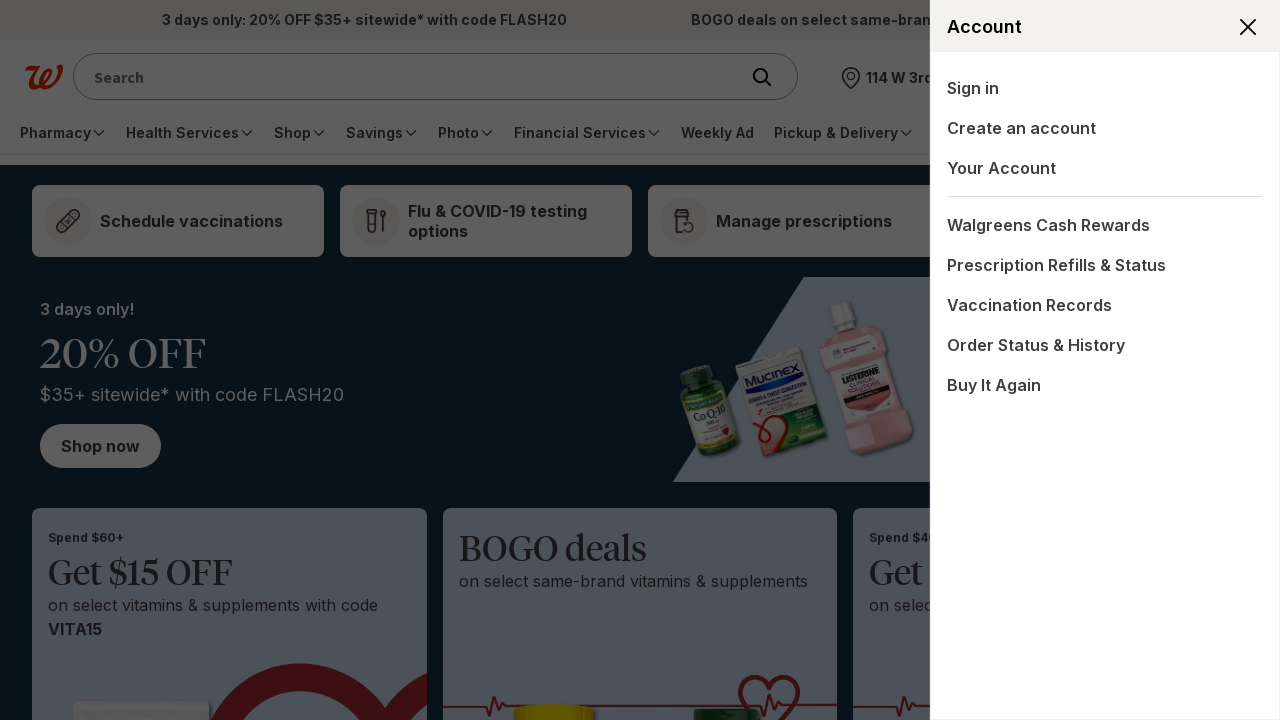

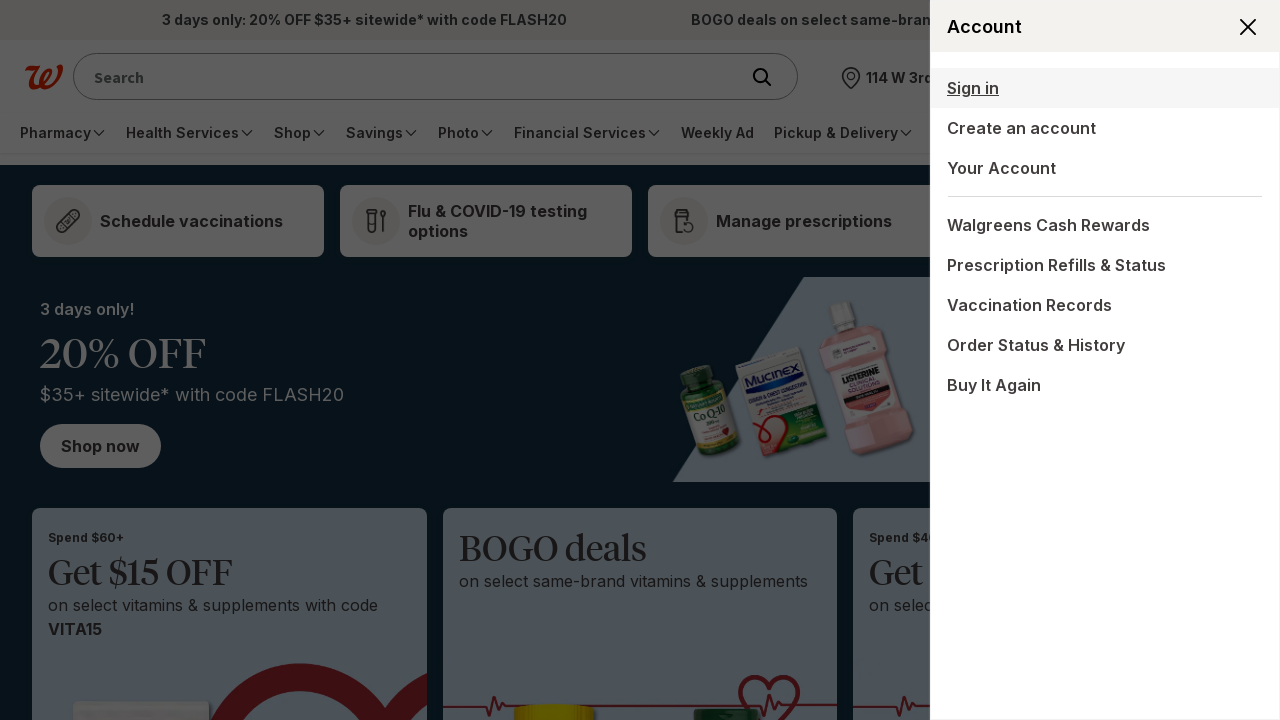